Navigates to a food search page and verifies the page loads successfully

Starting URL: https://www.devweb.proxtera.app/search/food/

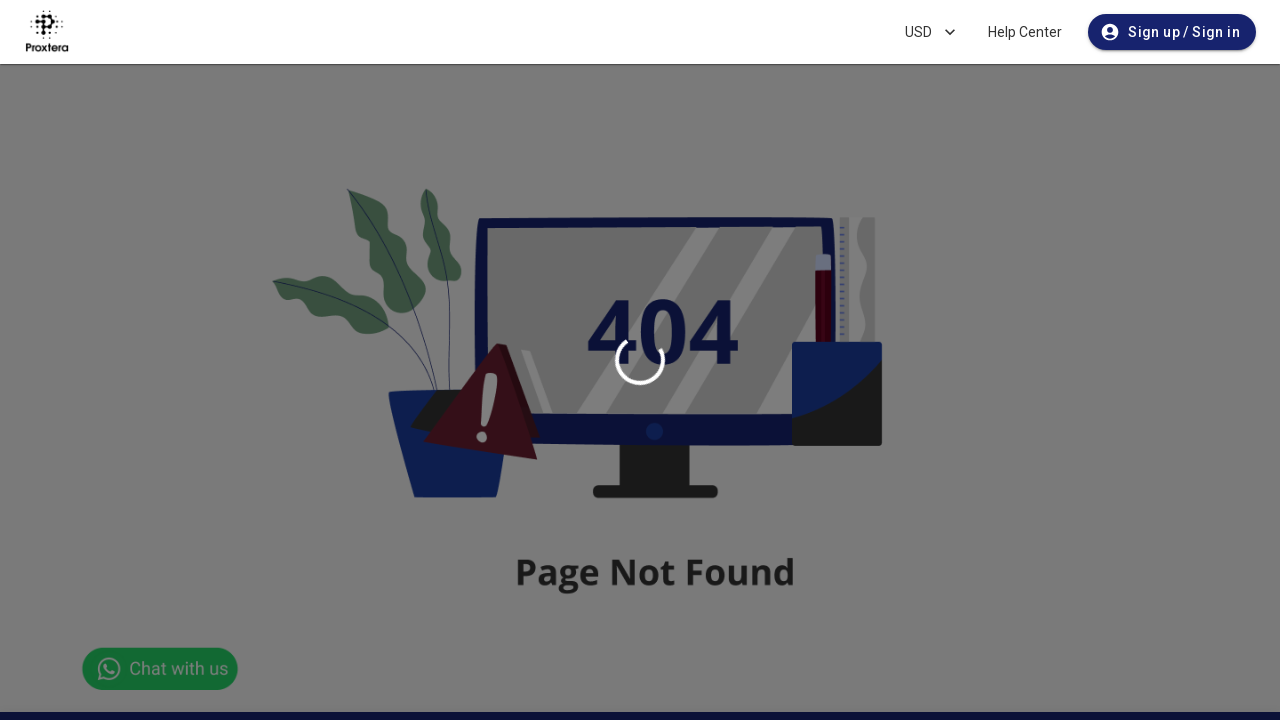

Waited for network idle on food search page
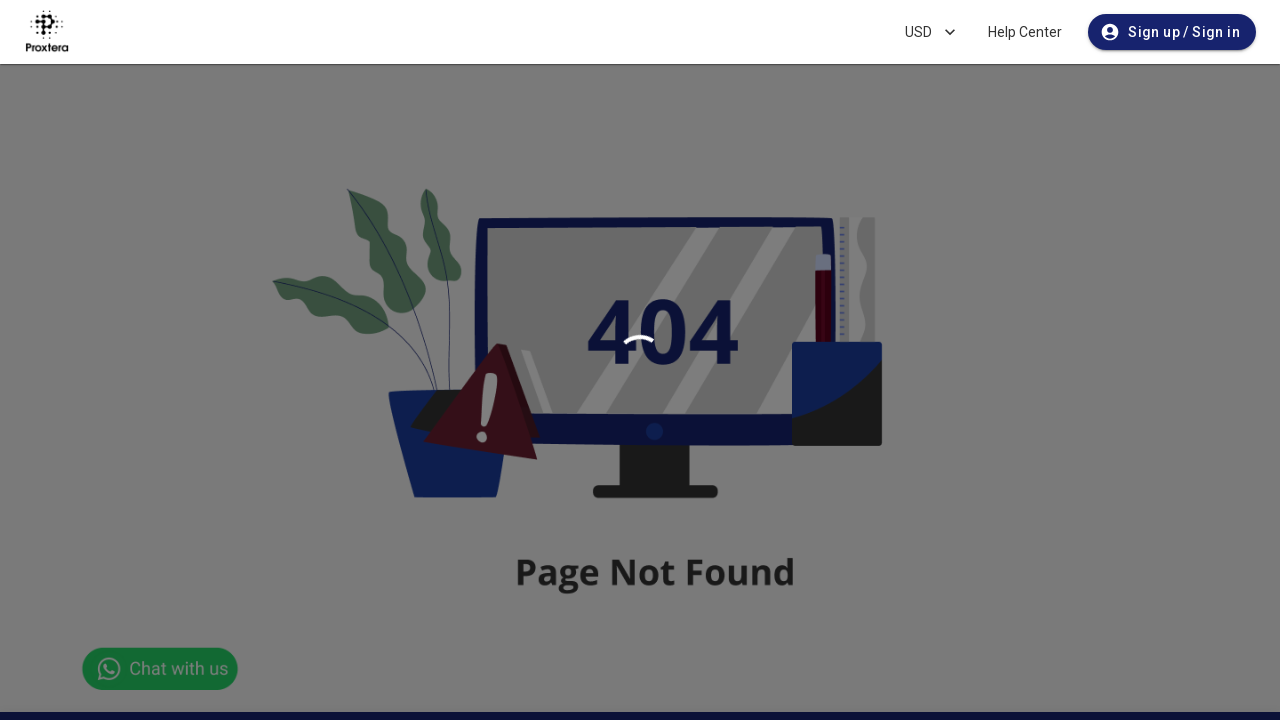

Verified body element is visible - food search page loaded successfully
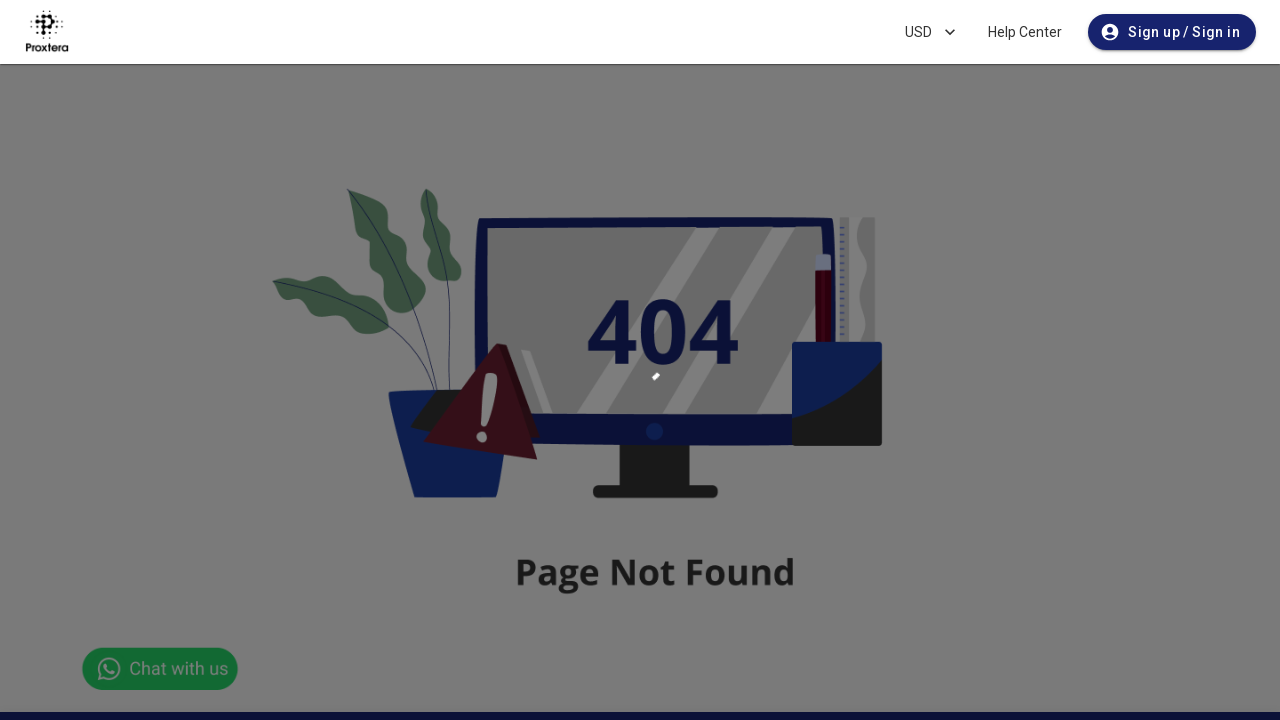

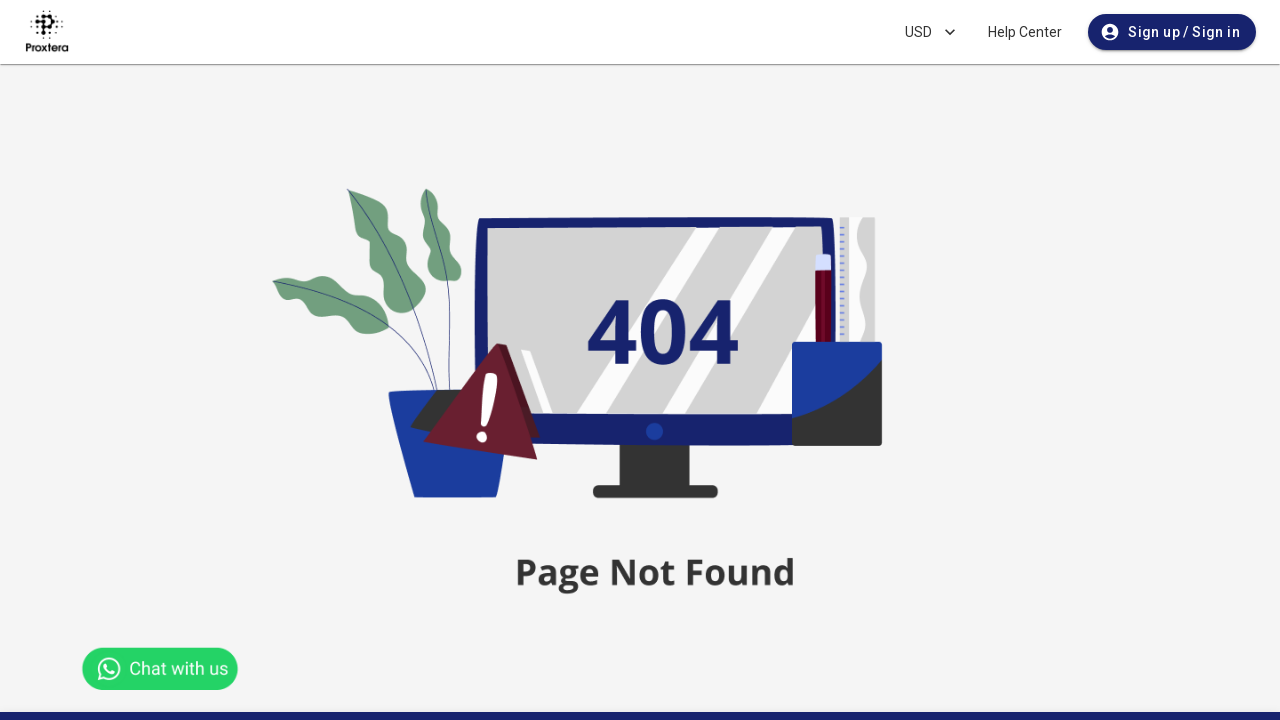